Navigates to the home page and verifies the header text and description paragraph are displayed correctly

Starting URL: https://kristinek.github.io/site

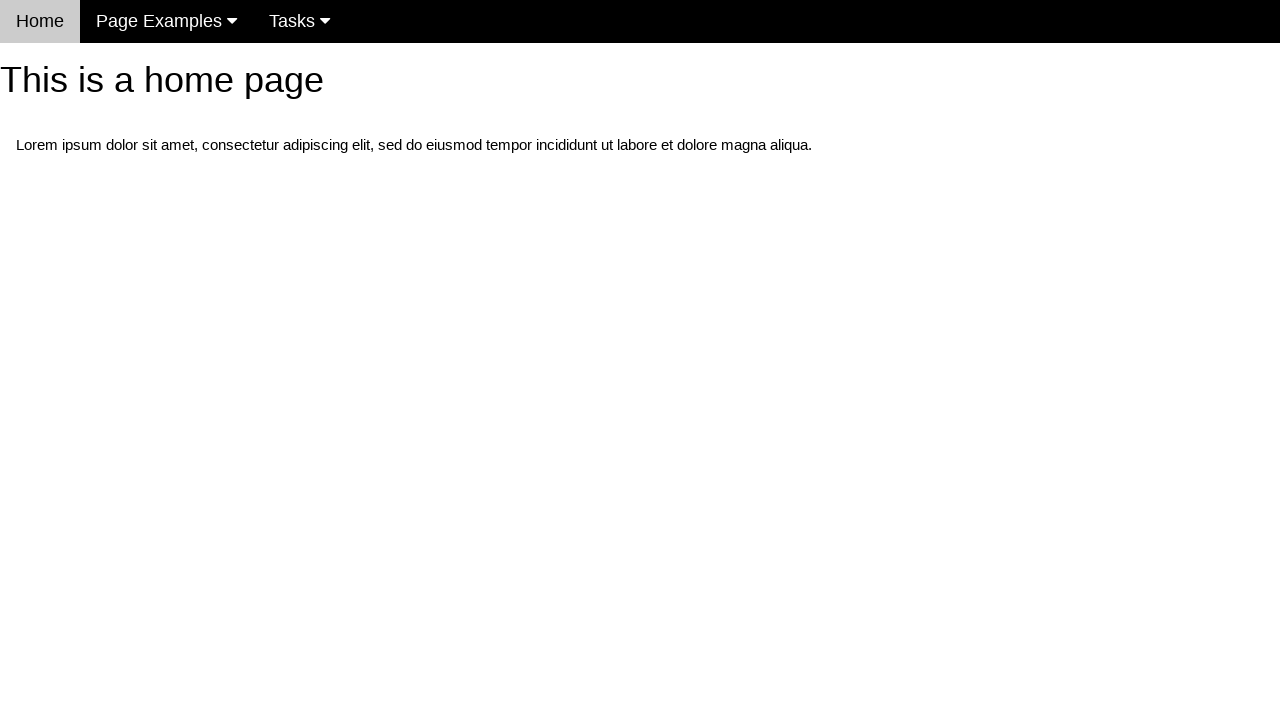

Navigated to home page at https://kristinek.github.io/site
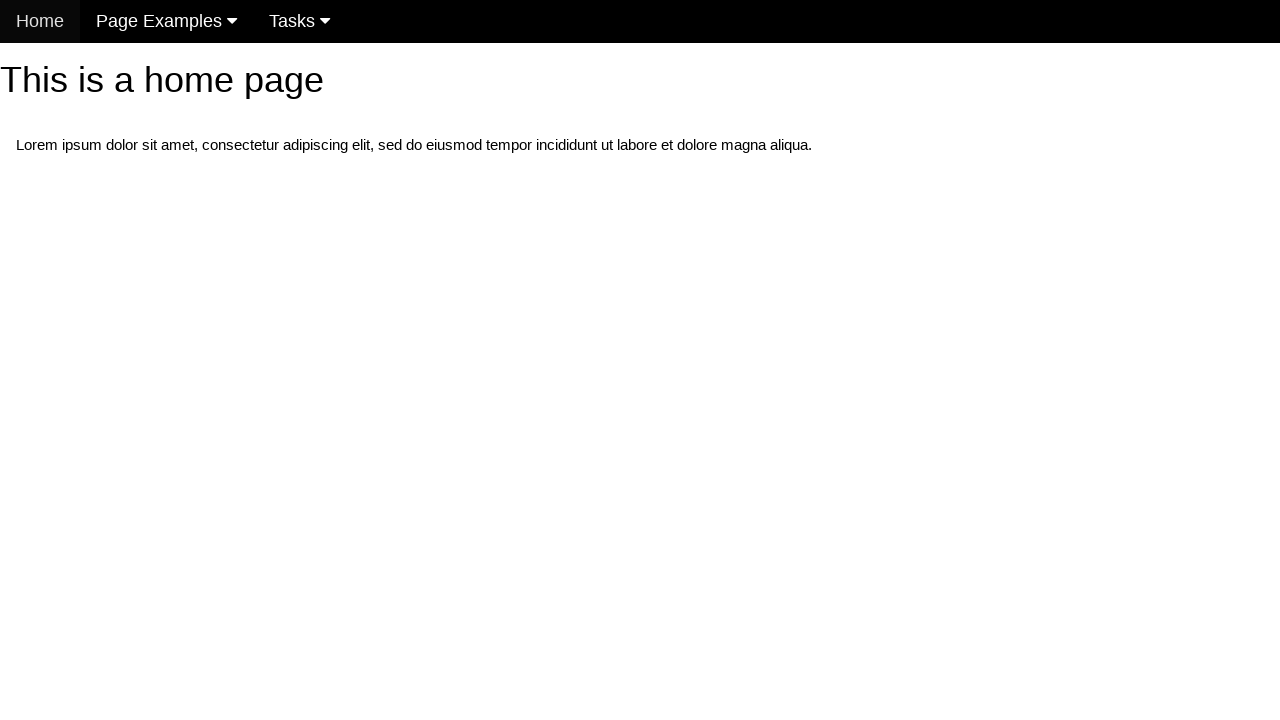

Located h1 header element
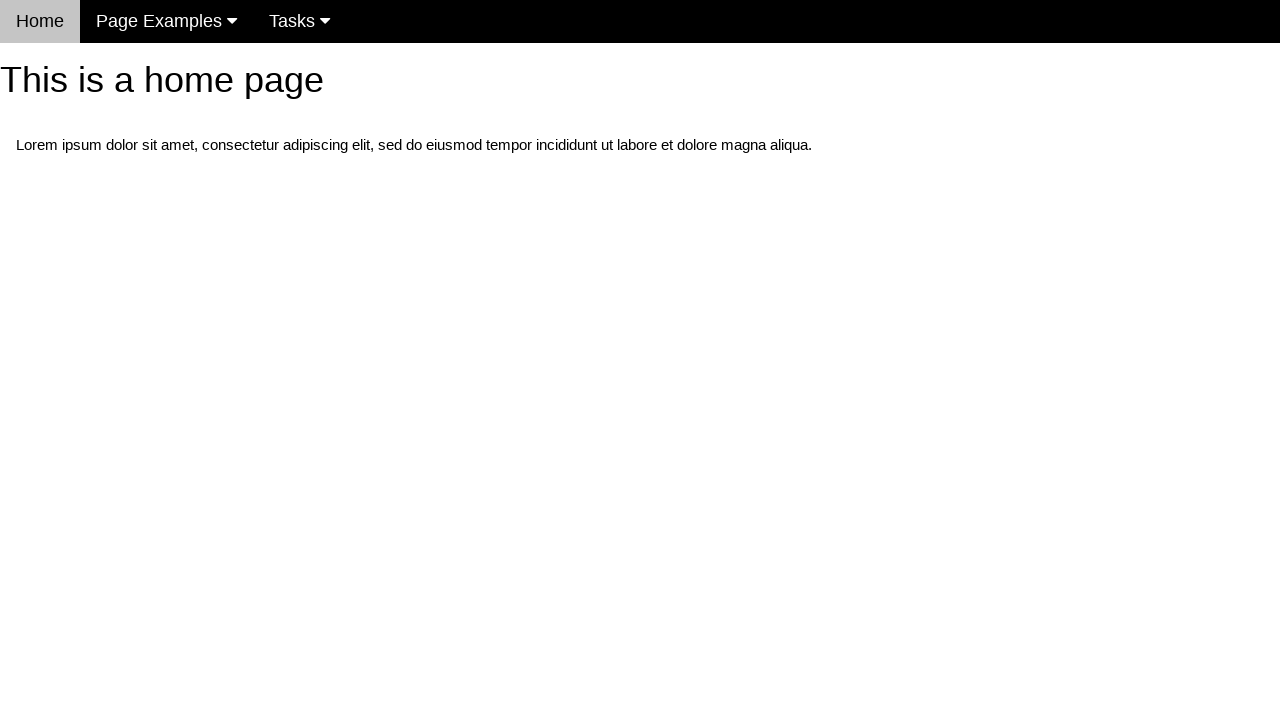

Waited for h1 header to be visible
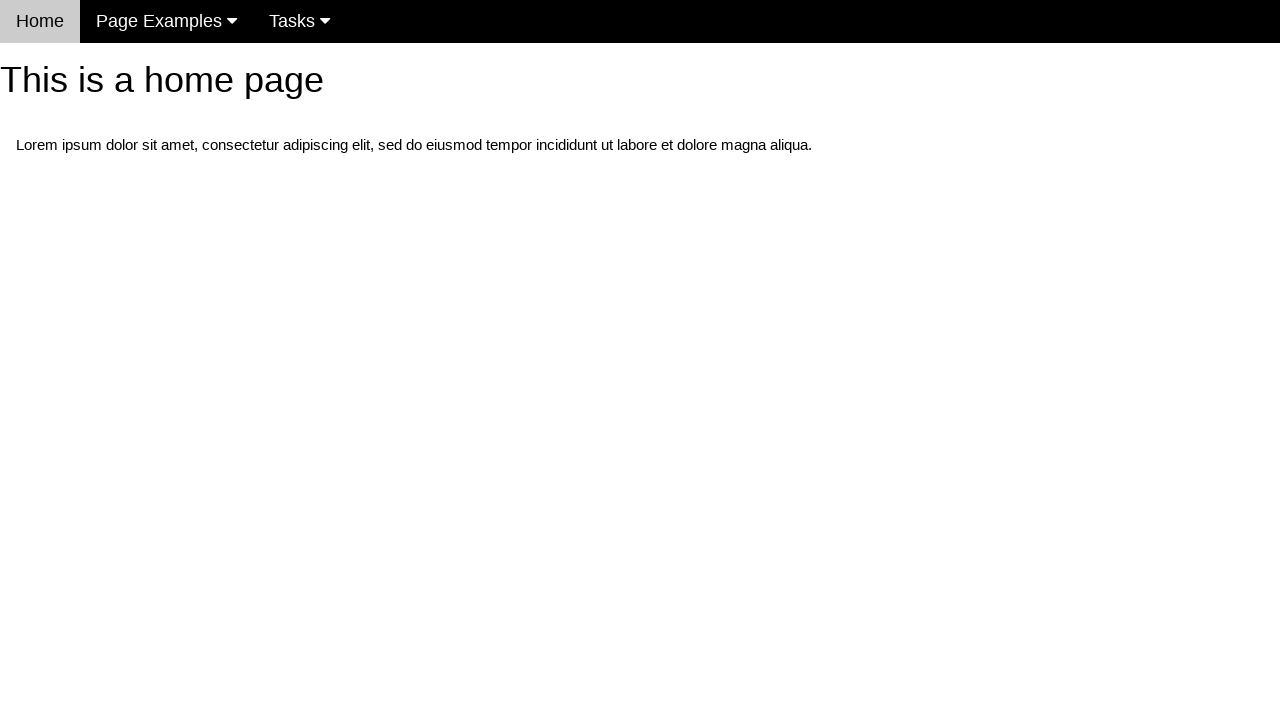

Verified h1 header text equals 'This is a home page'
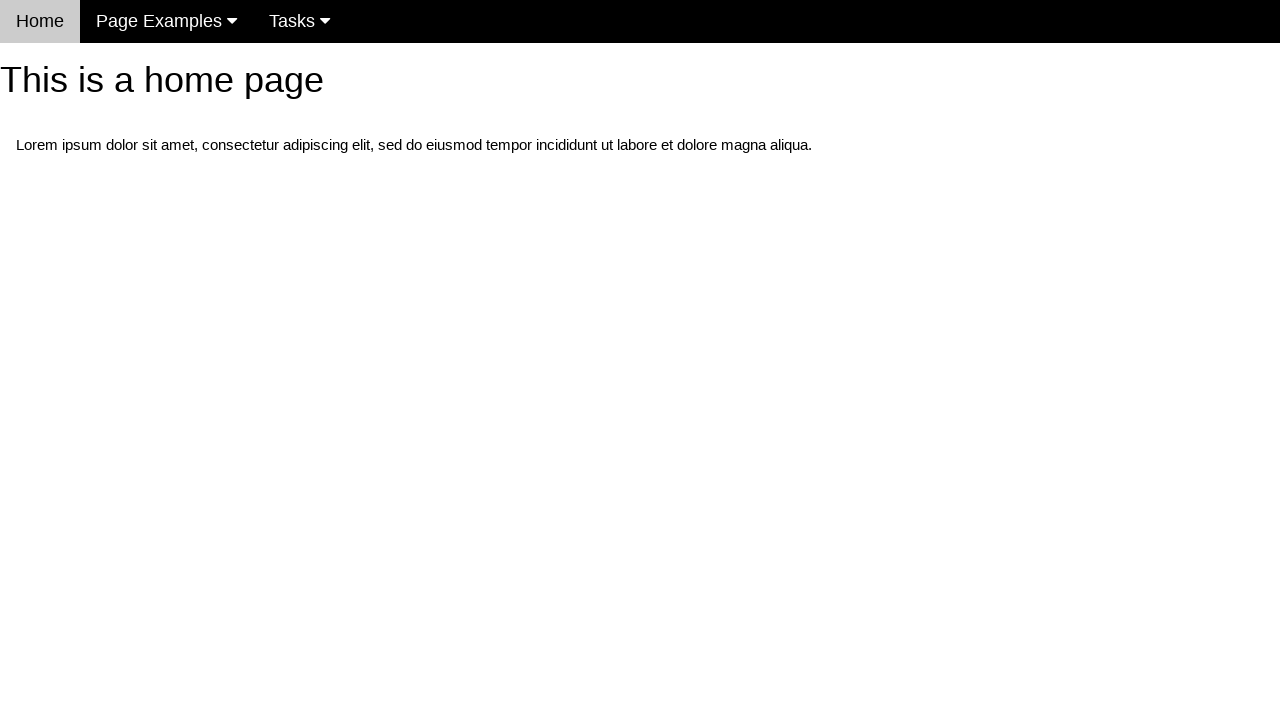

Located first paragraph element
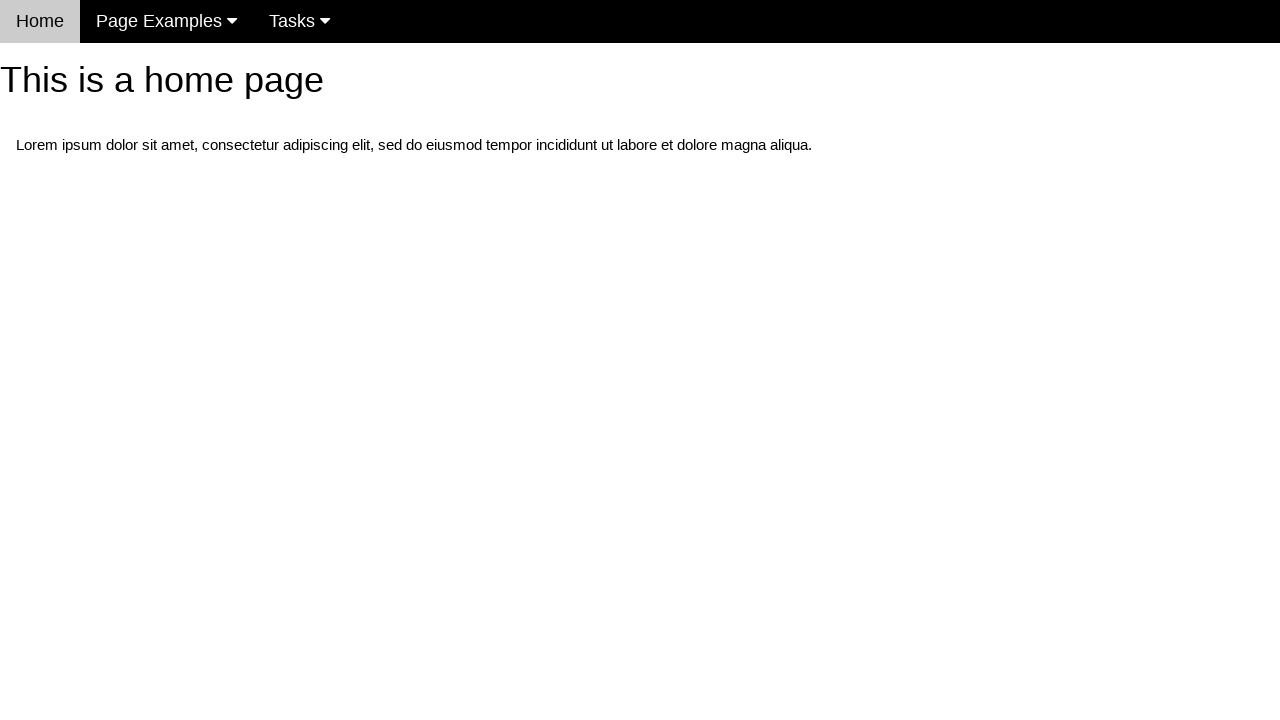

Verified description paragraph contains 'Lorem ipsum dolor sit amet'
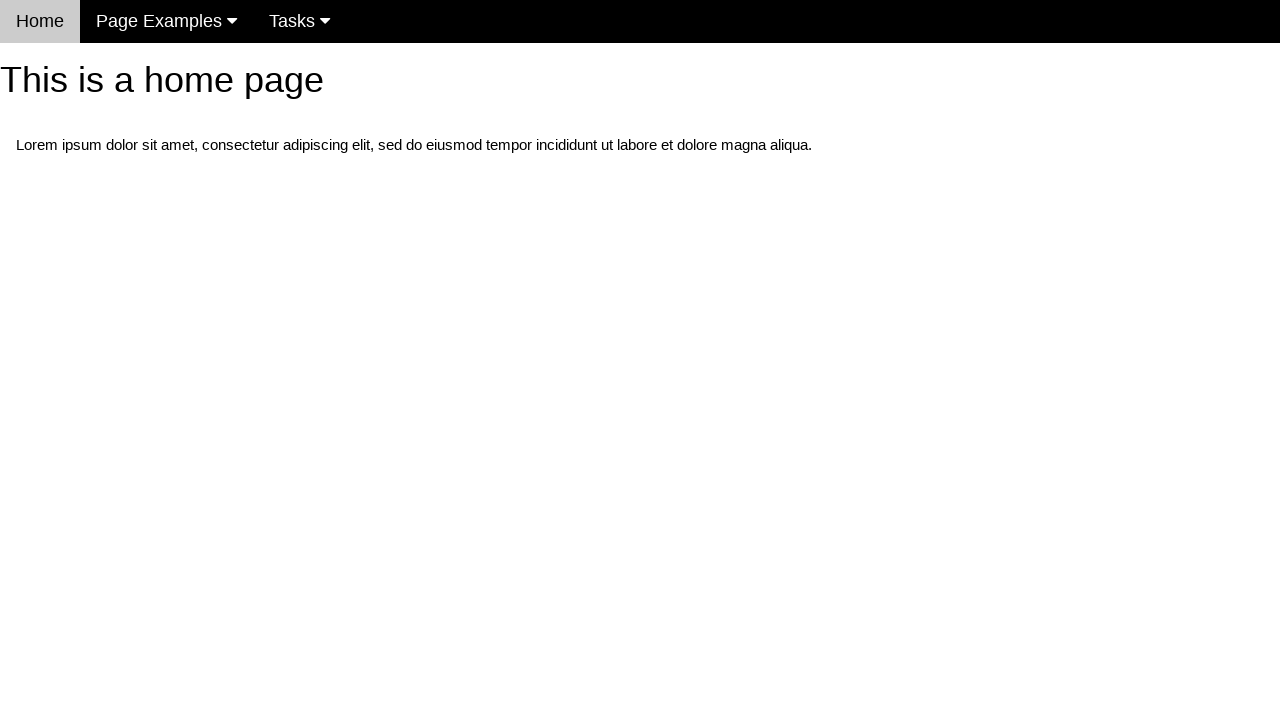

Verified navbar menu is visible
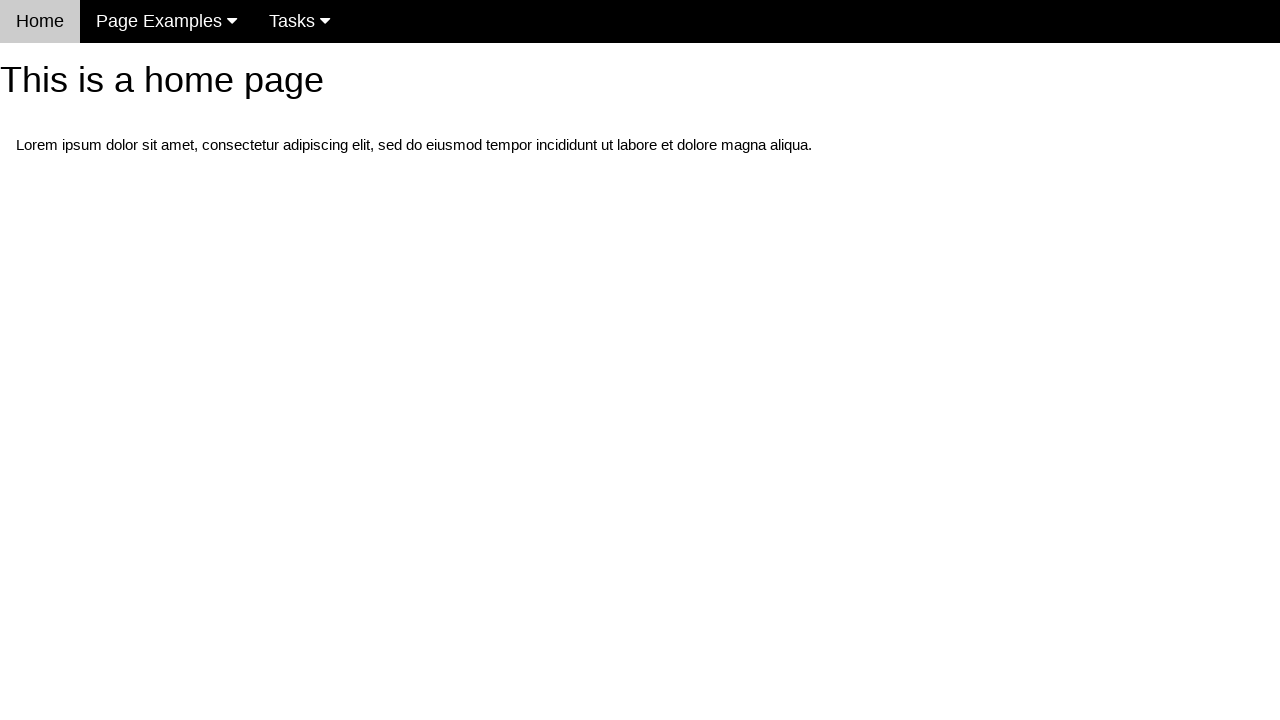

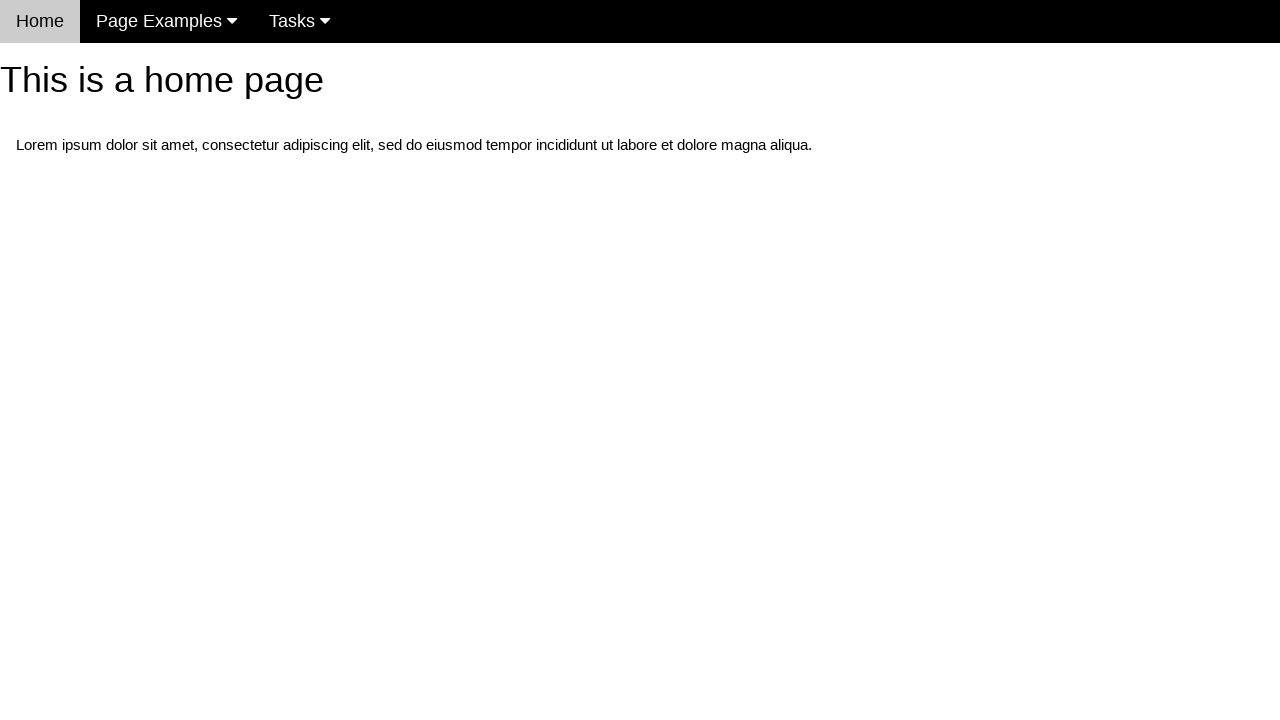